Tests the search functionality and infinite scroll loading on a financial news website by searching for a keyword and scrolling to load more results

Starting URL: https://www.cnyes.com/search/news?keyword=友達

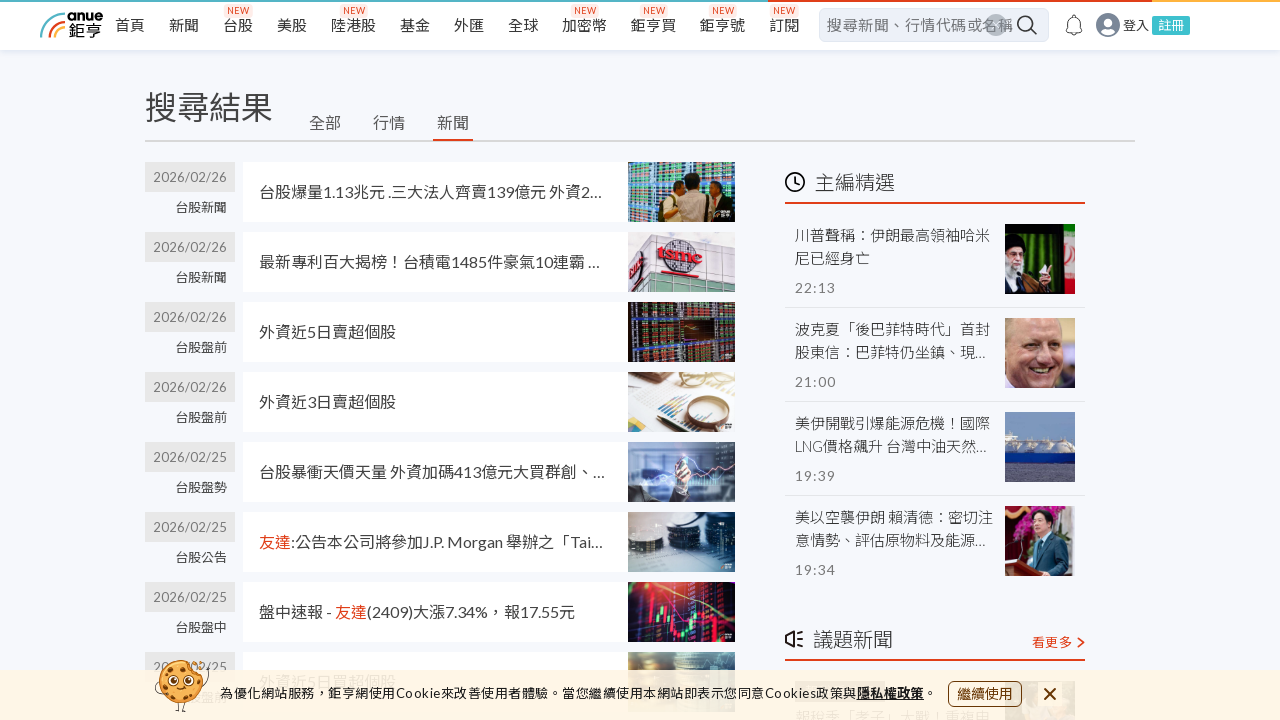

Waited for network idle - search results loaded
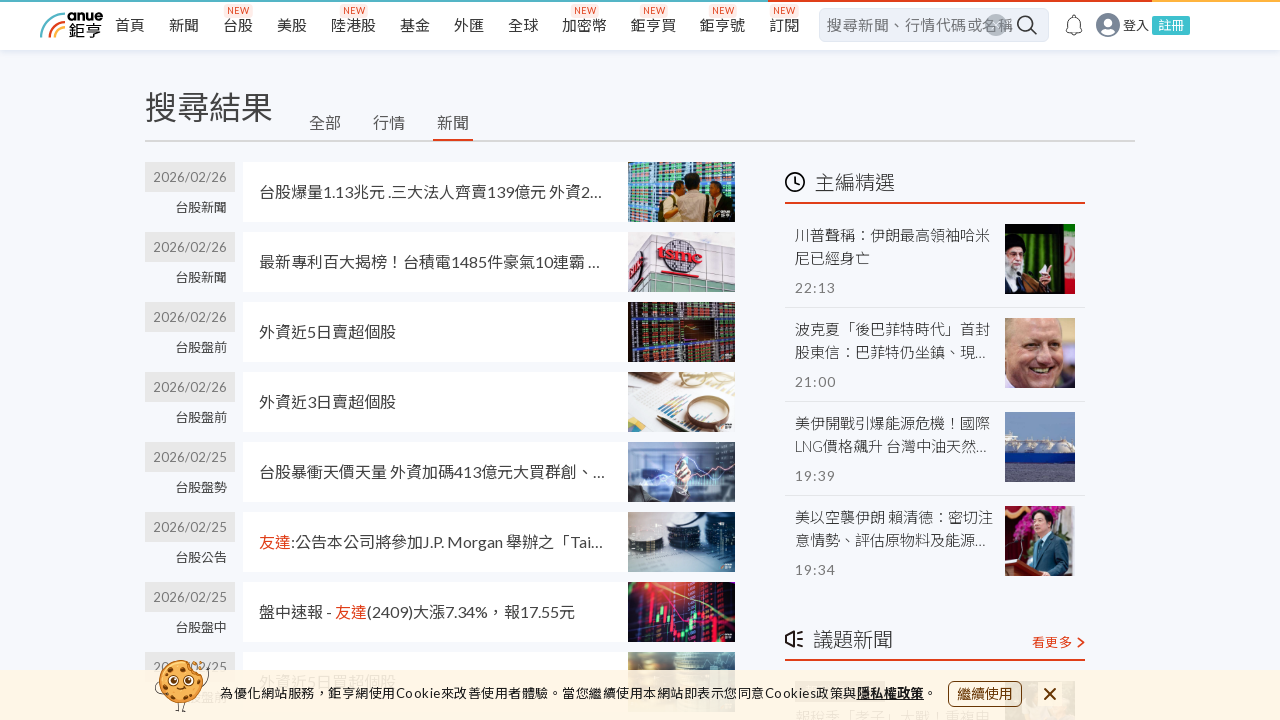

Retrieved initial scroll height
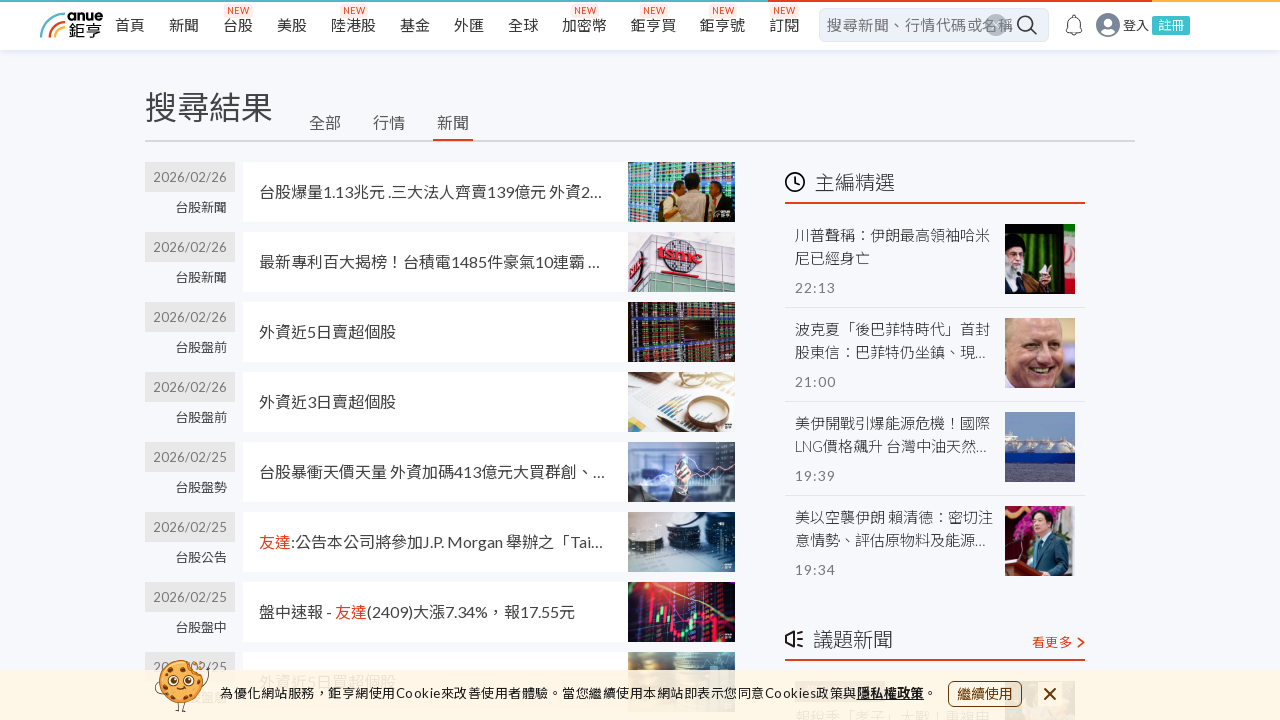

Scrolled to bottom of page (iteration 1/3)
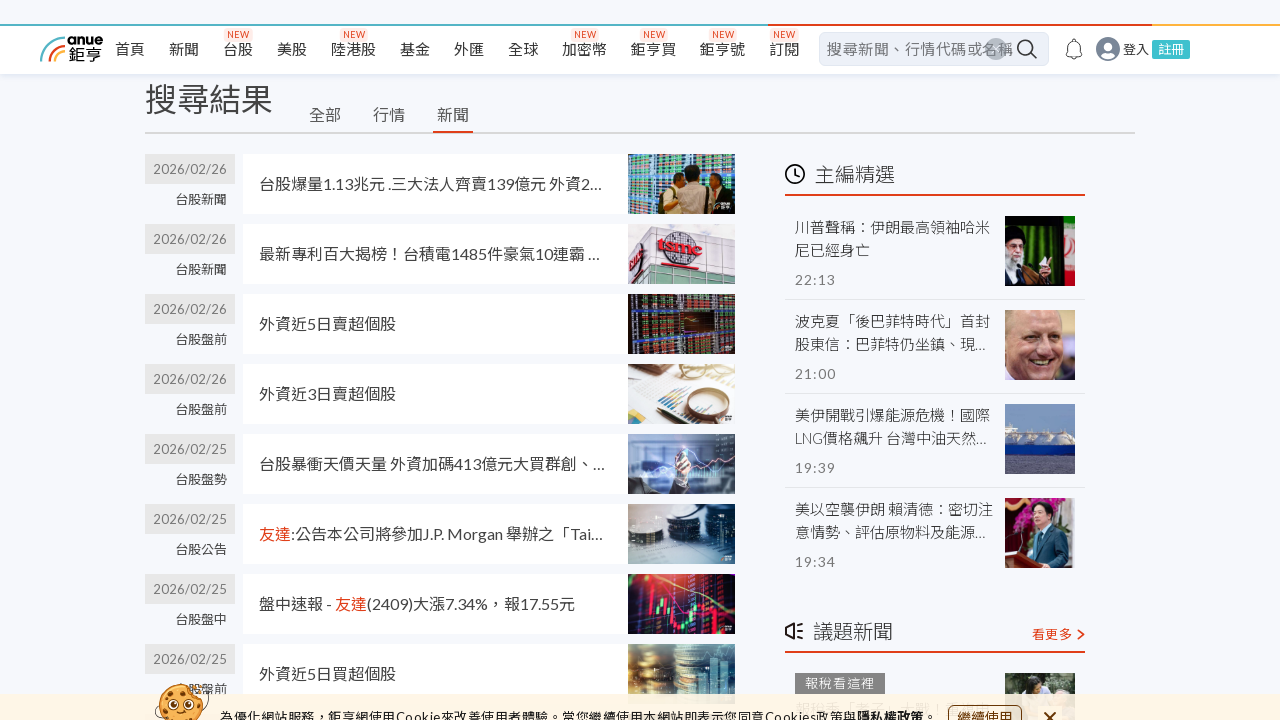

Waited 2 seconds for new content to load (iteration 1/3)
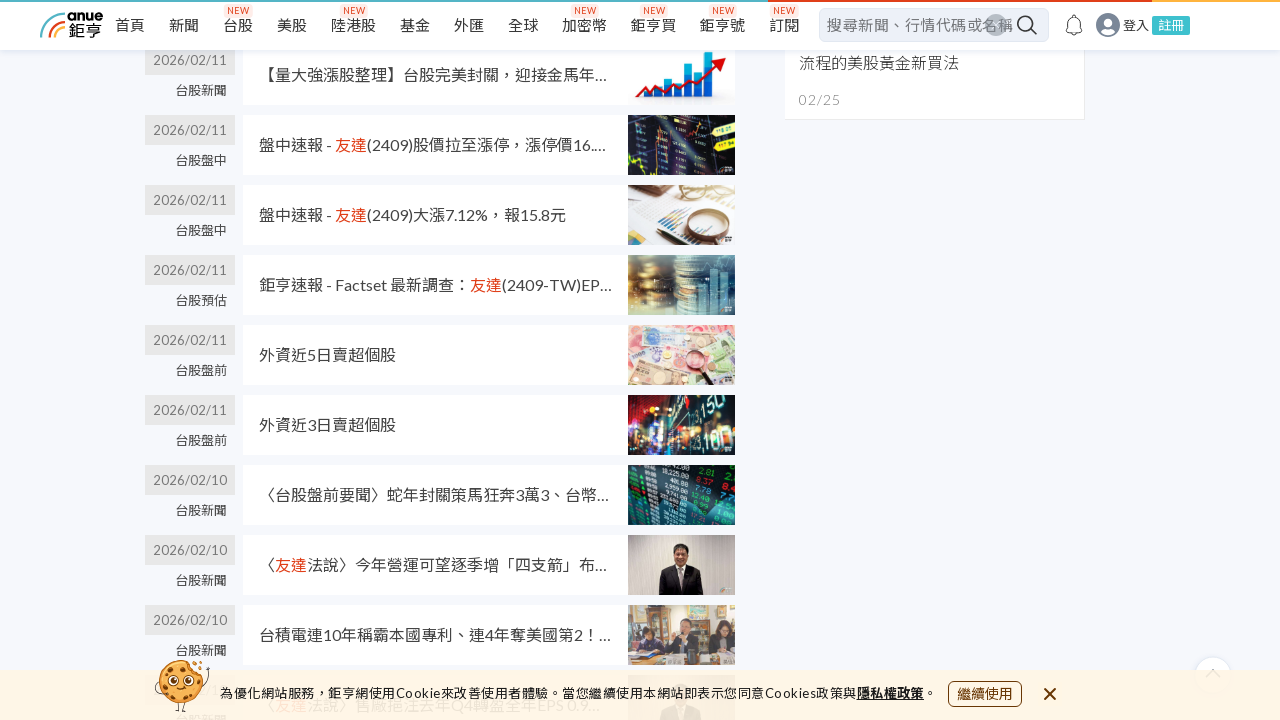

Retrieved new scroll height (iteration 1/3)
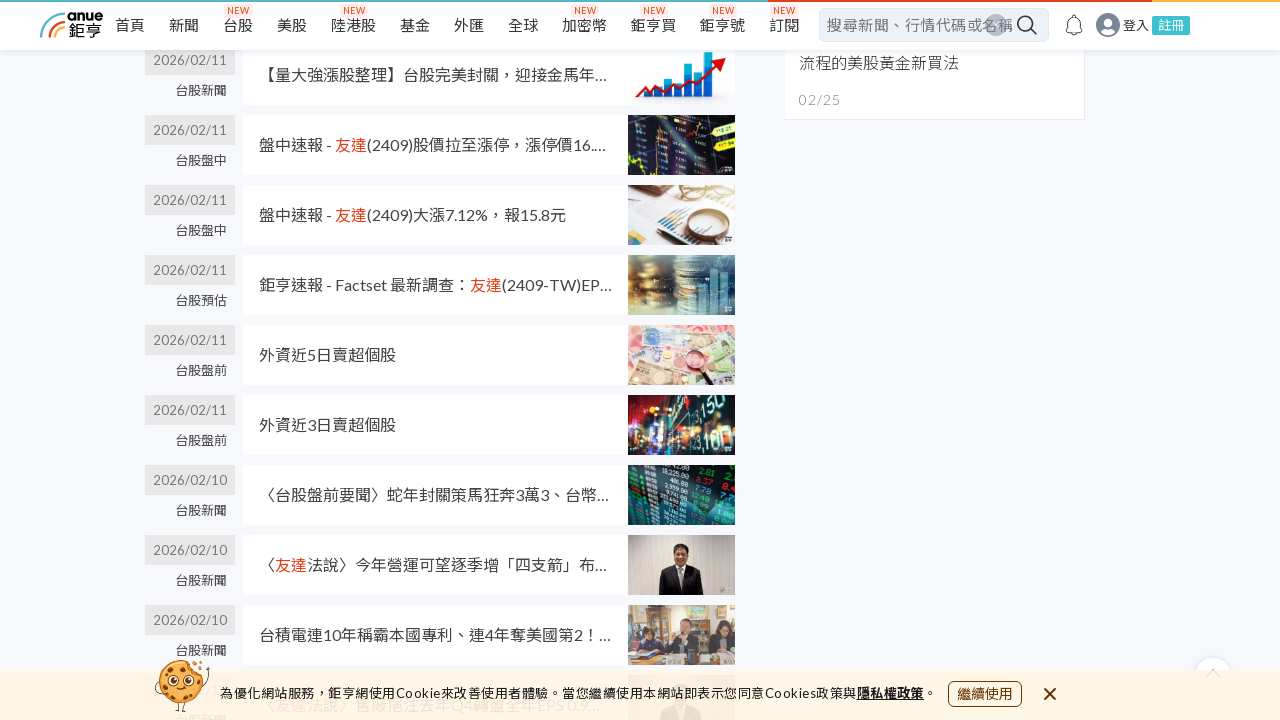

Scrolled to bottom of page (iteration 2/3)
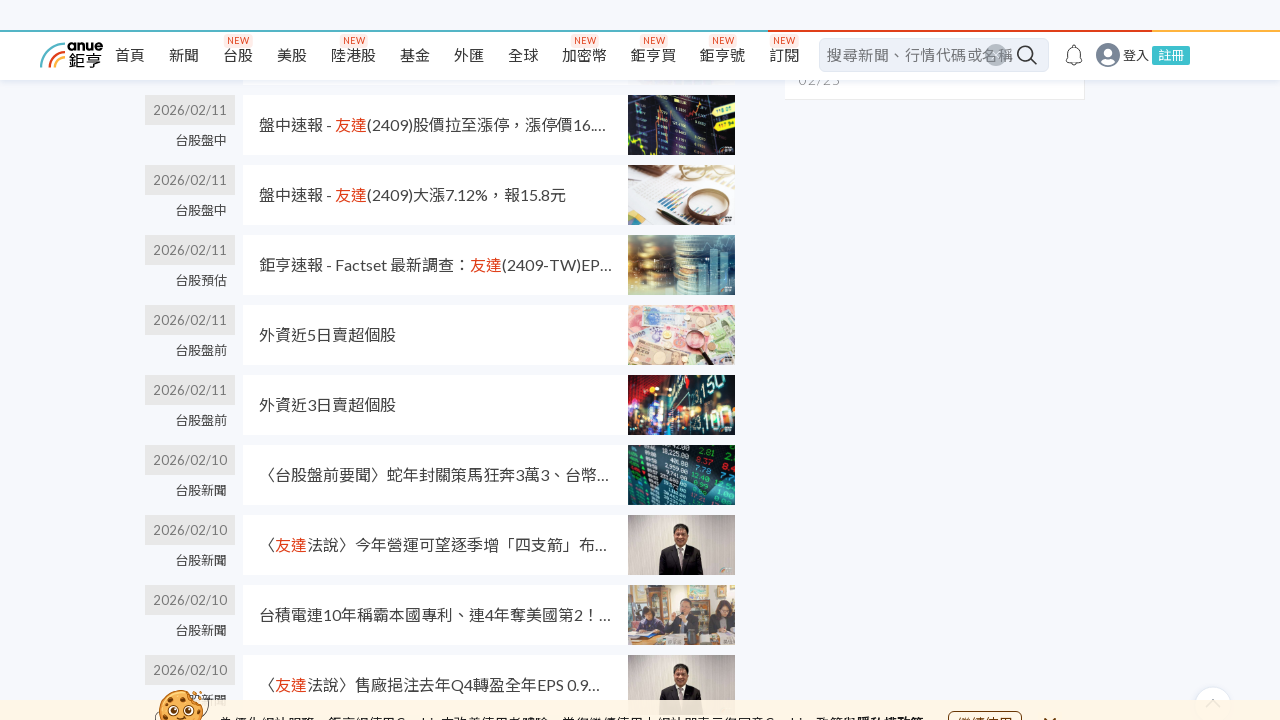

Waited 2 seconds for new content to load (iteration 2/3)
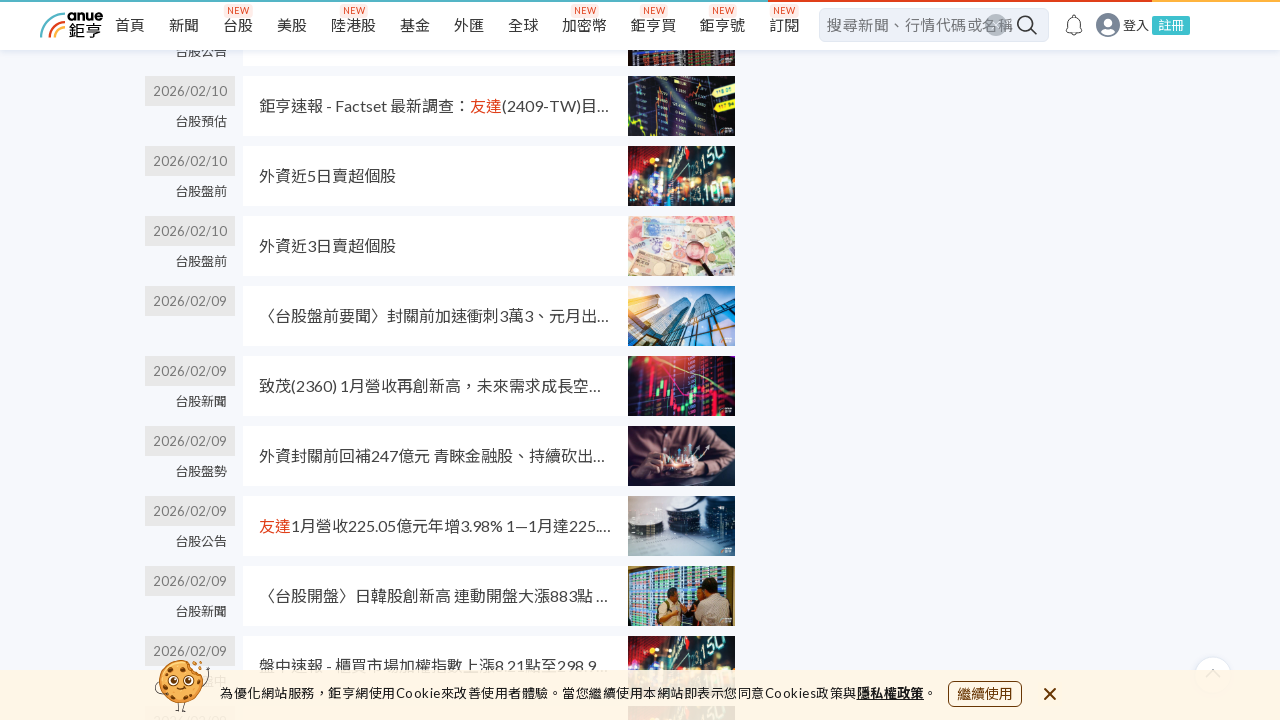

Retrieved new scroll height (iteration 2/3)
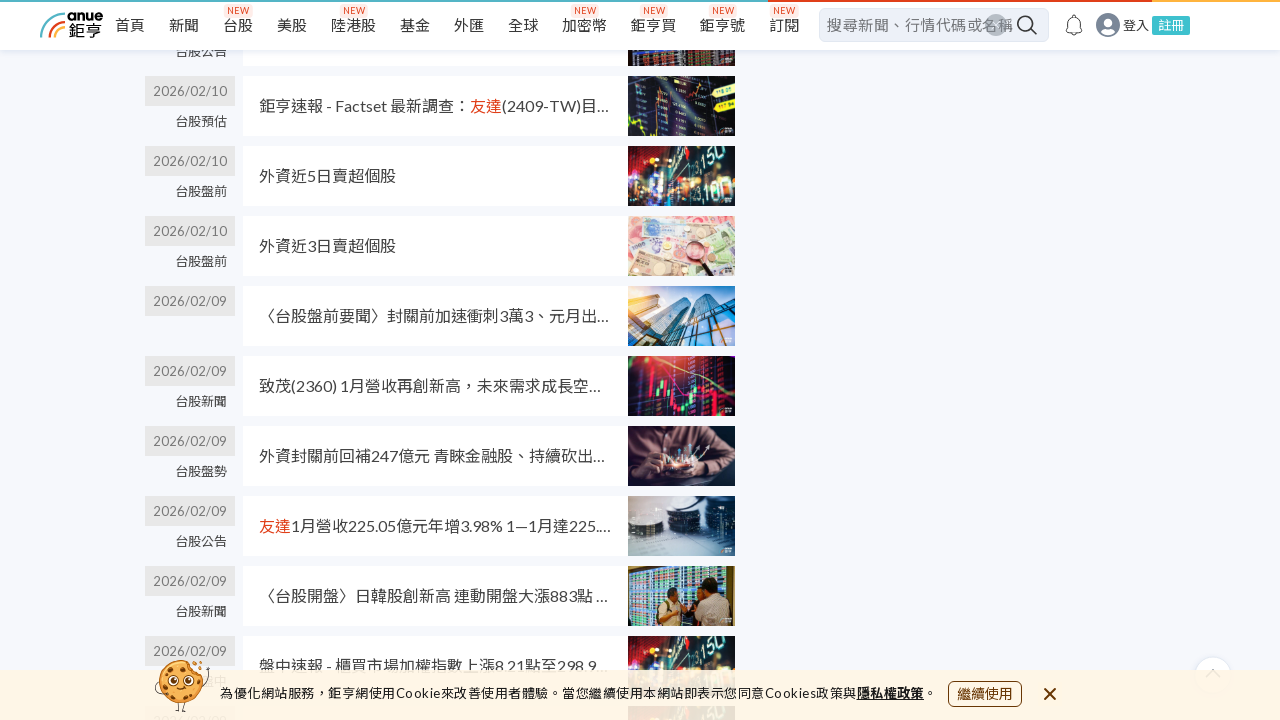

Scrolled to bottom of page (iteration 3/3)
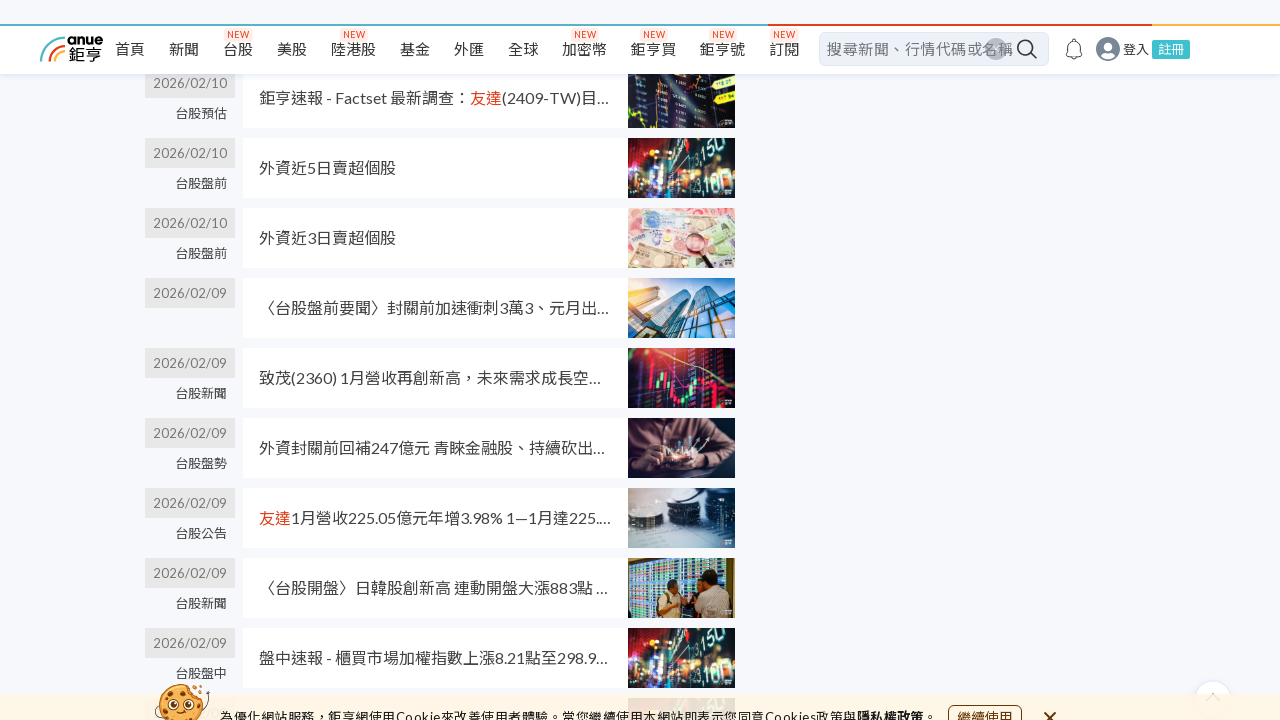

Waited 2 seconds for new content to load (iteration 3/3)
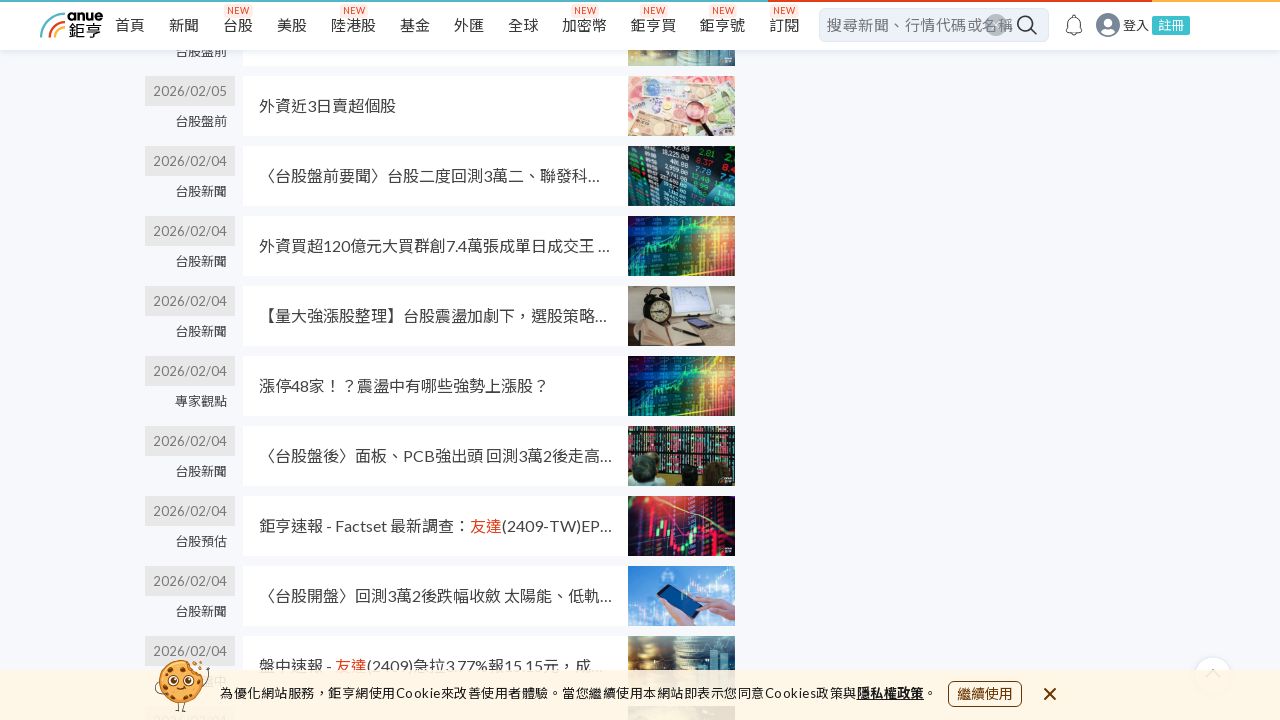

Retrieved new scroll height (iteration 3/3)
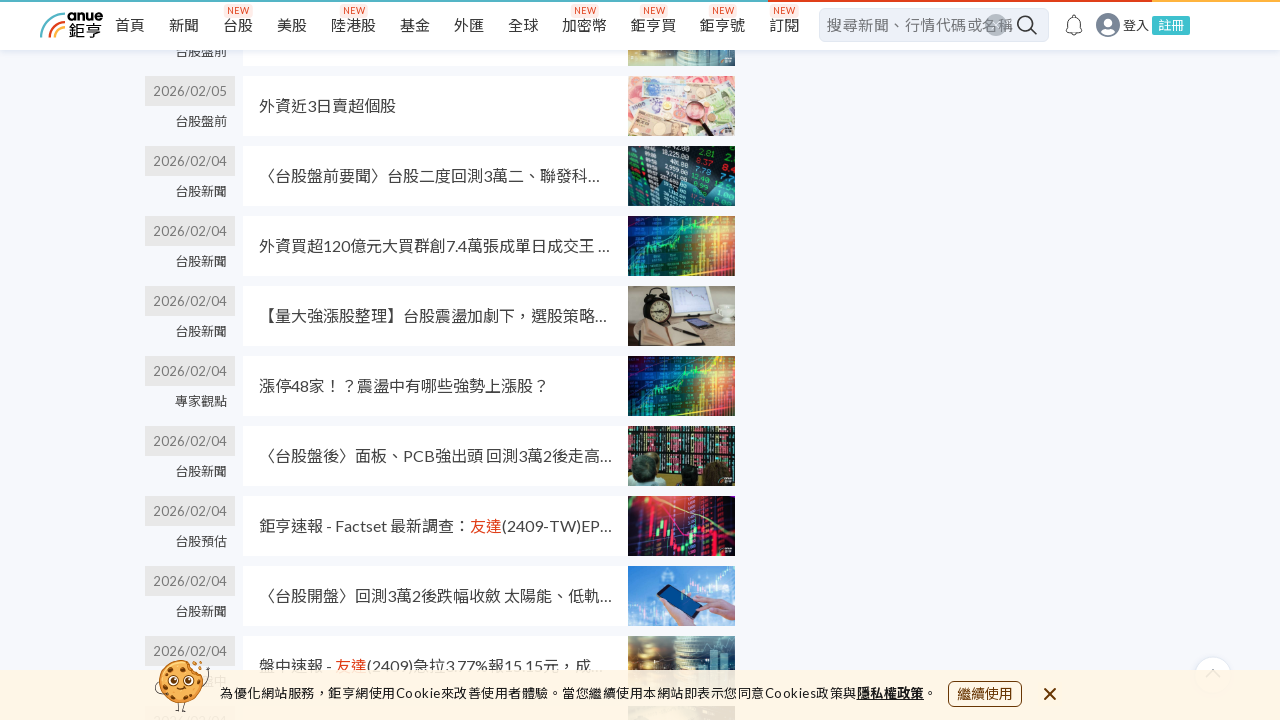

Verified article links with '/news/' in href are present on the page
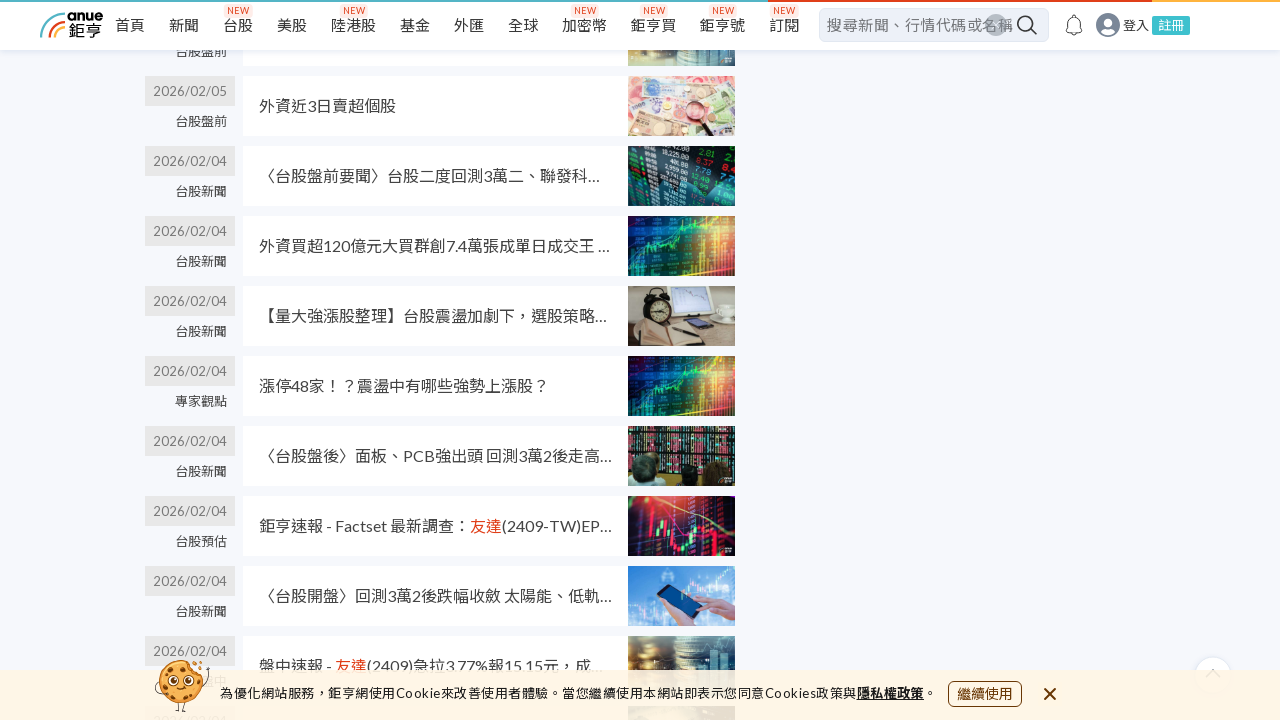

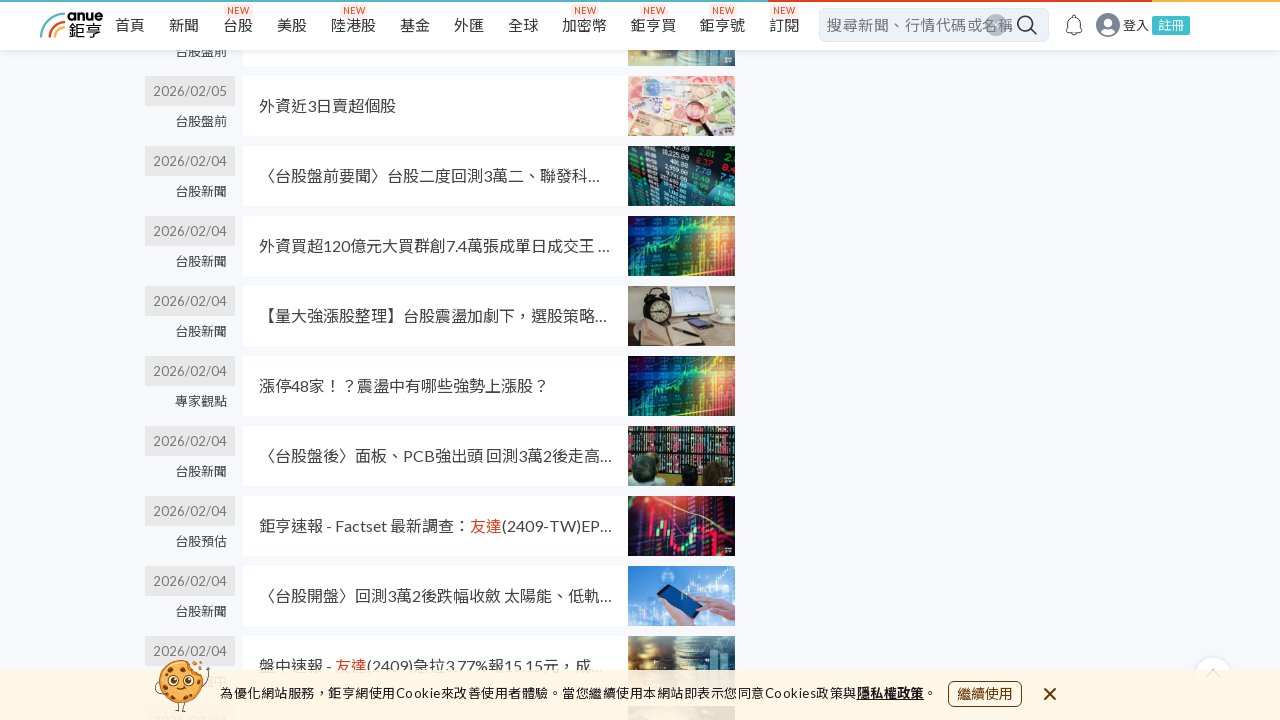